Tests form interactions by filling text fields, clicking buttons, selecting options, and verifying element visibility

Starting URL: https://wj-qa-automation-test.github.io/qa-test/

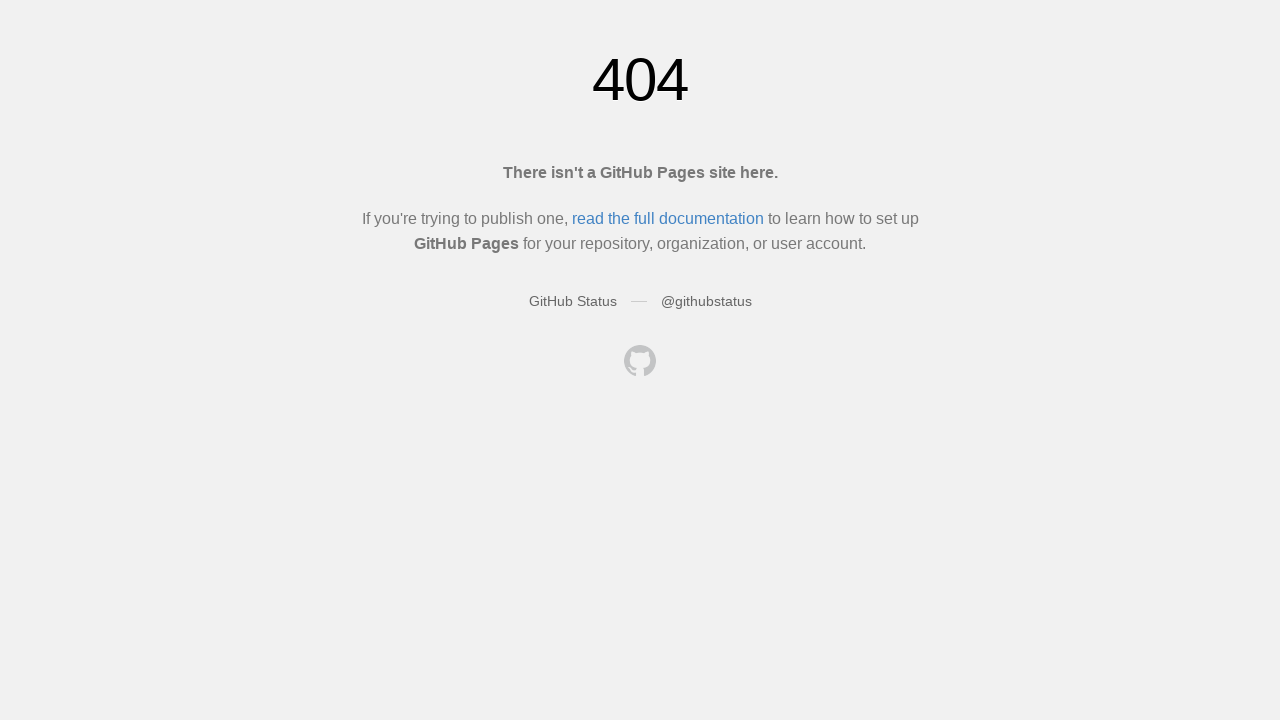

Clicked on Multiple Windows link
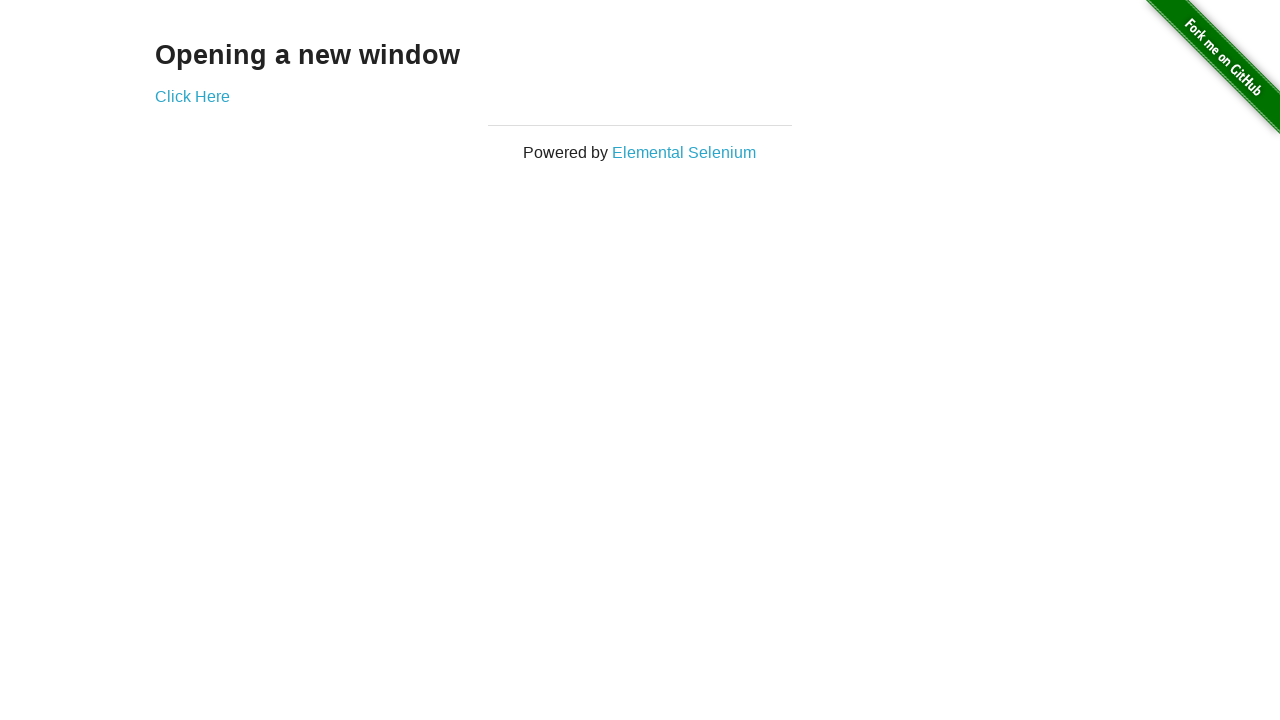

Clicked on Click Here link to open new window
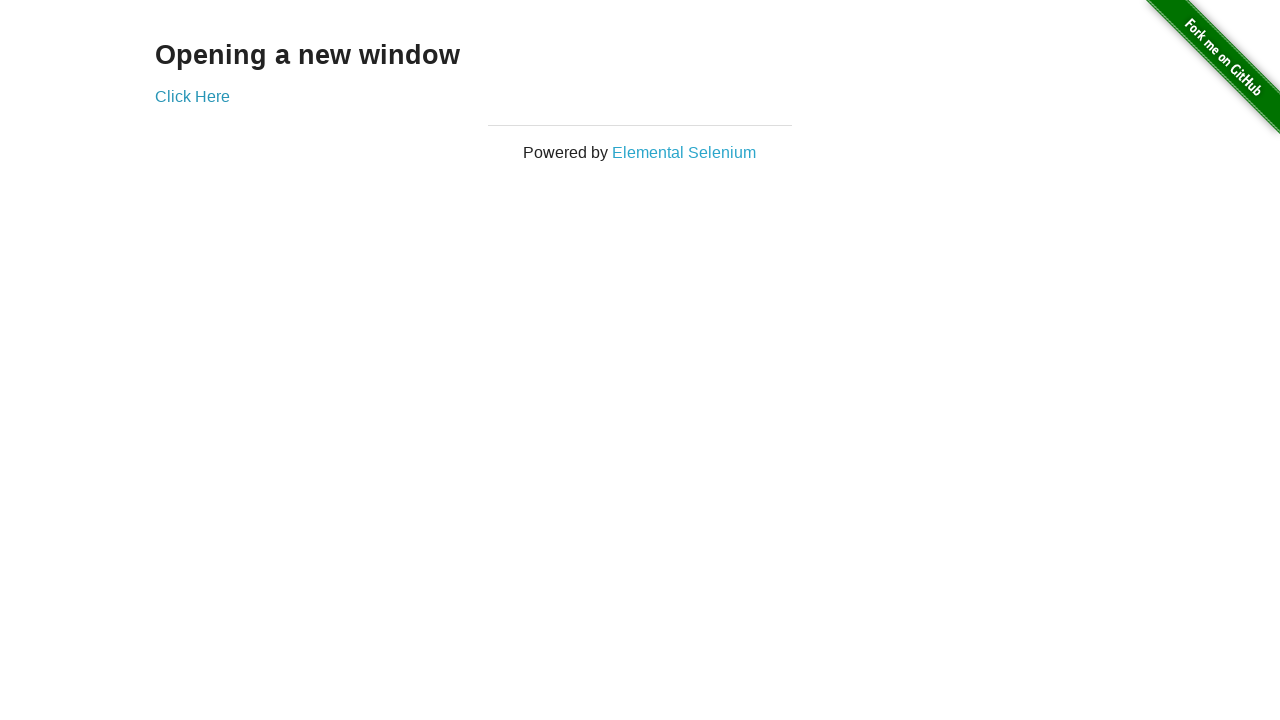

New window opened and captured
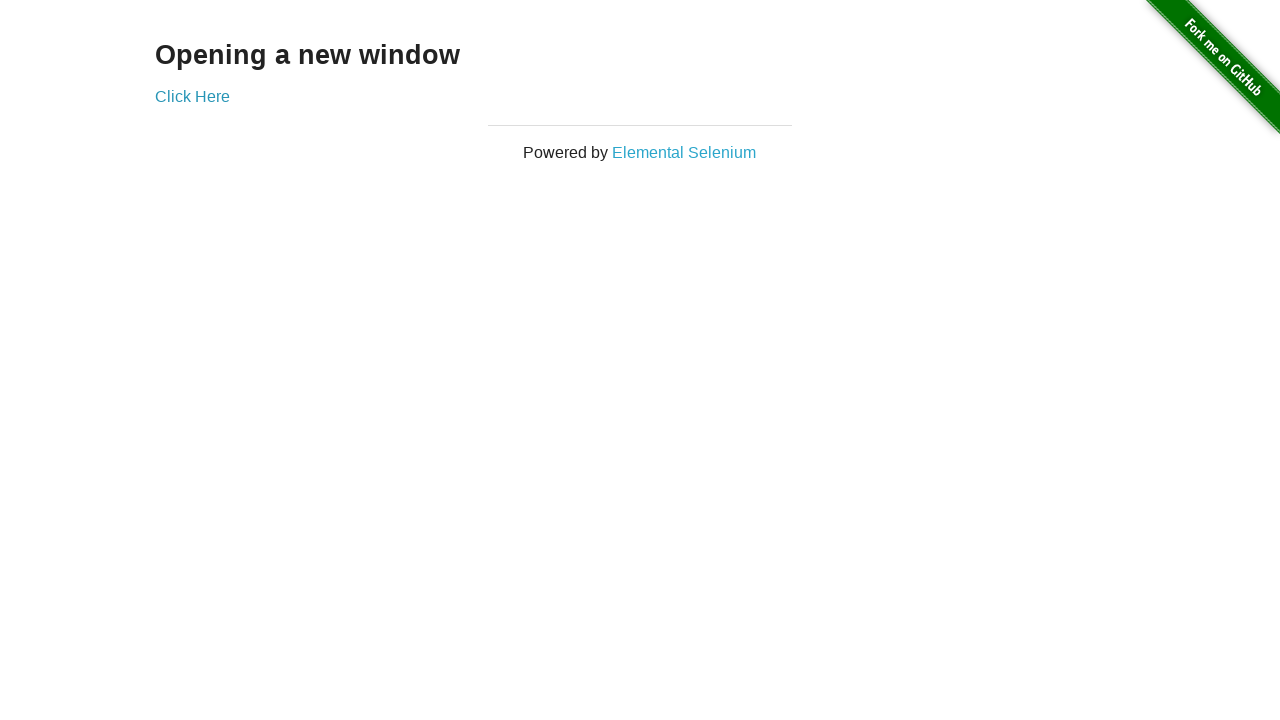

New window page loaded
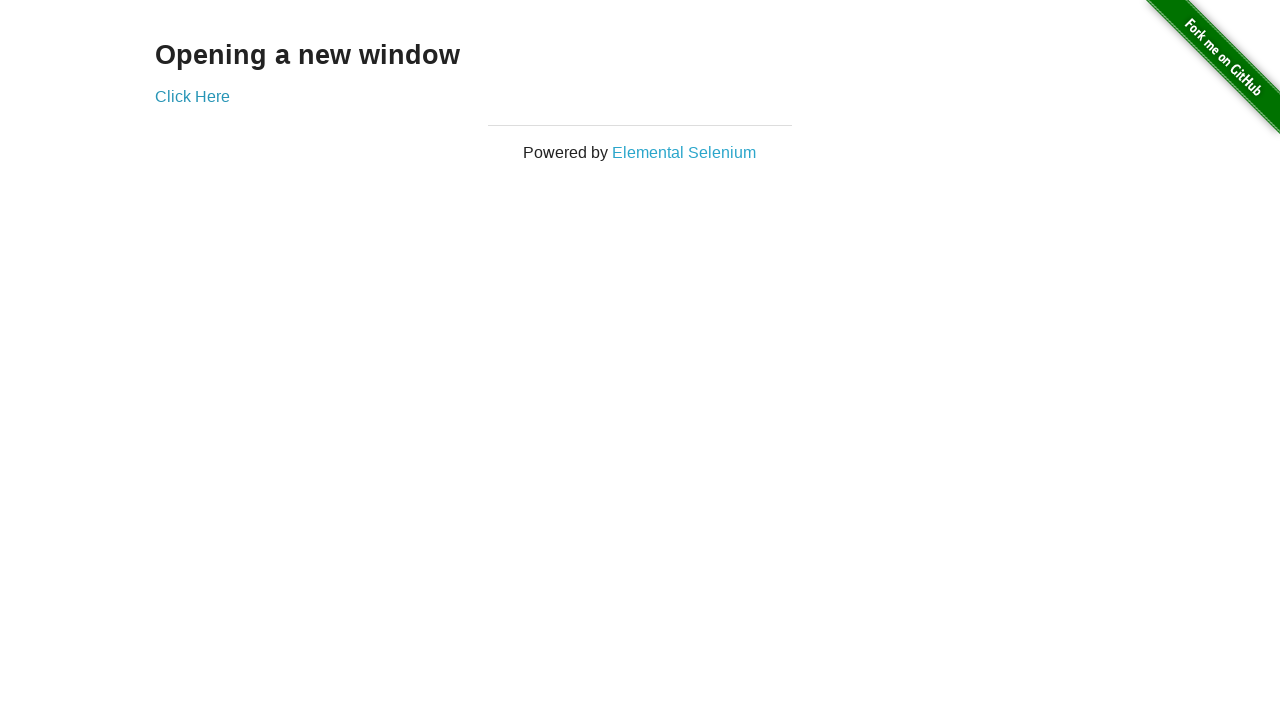

Verified 'New Window' text found in h3 element of new window
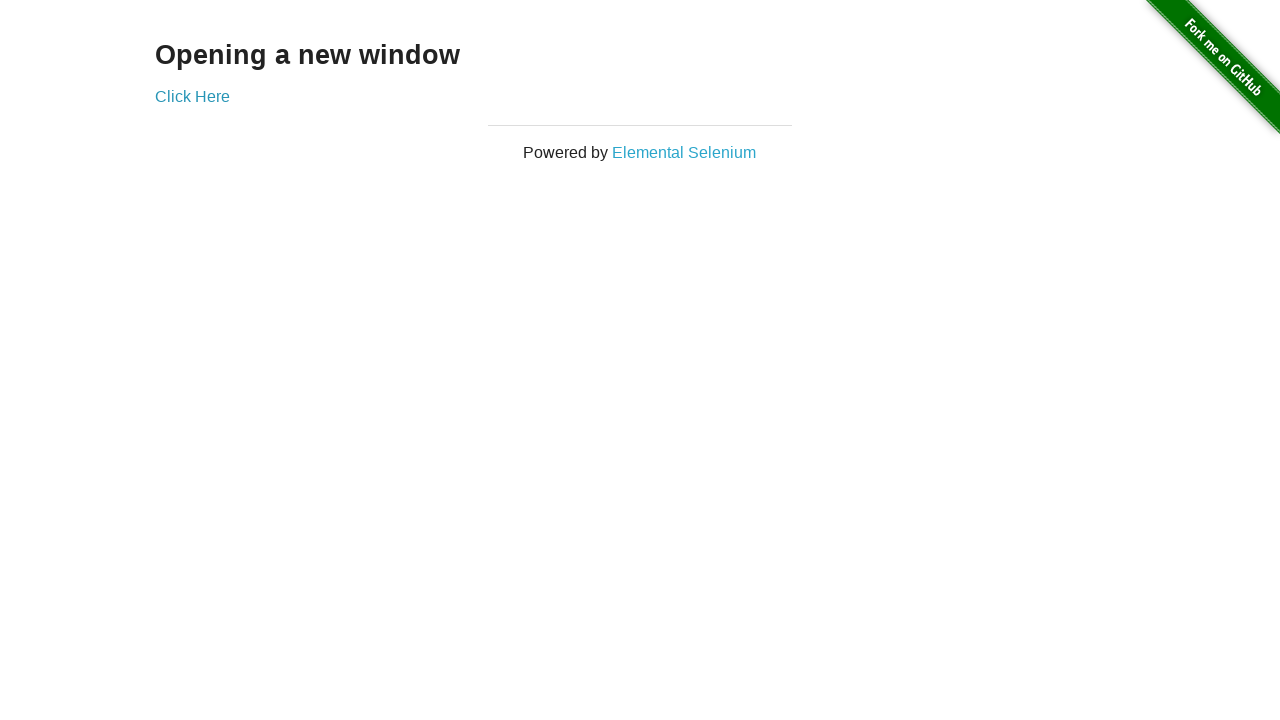

Verified 'Opening a new window' text found in original window body
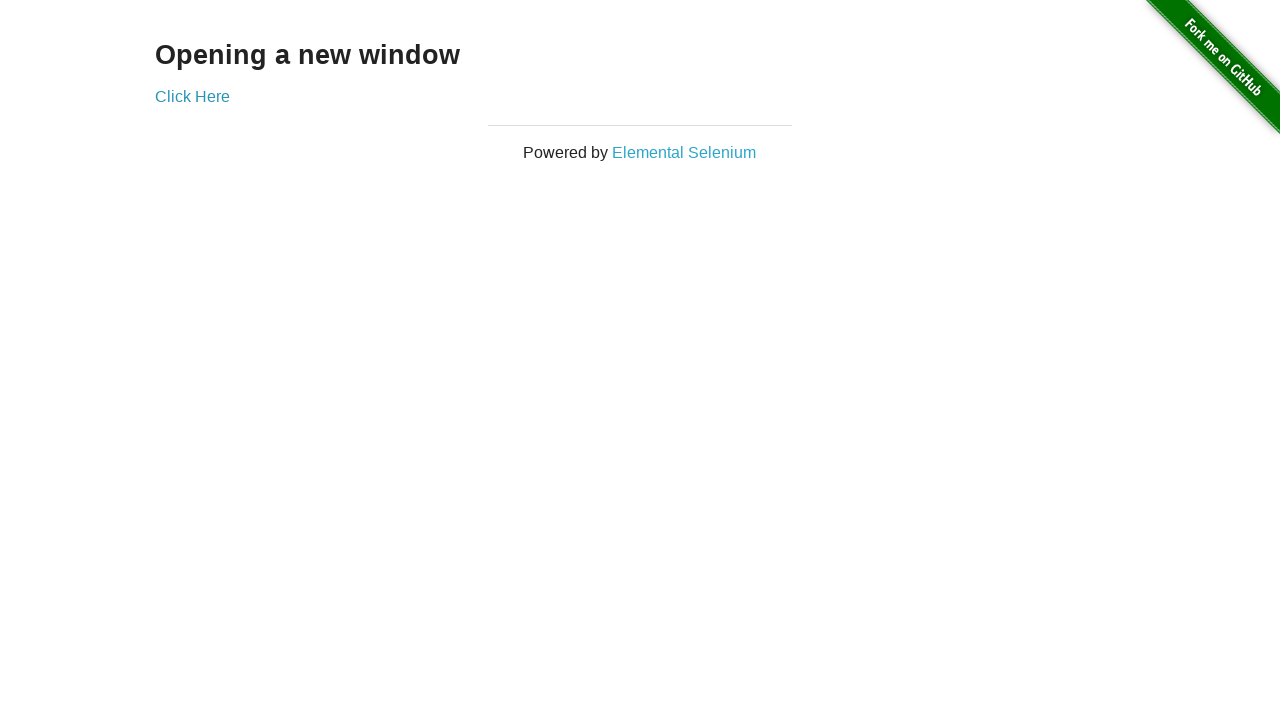

Closed the new window
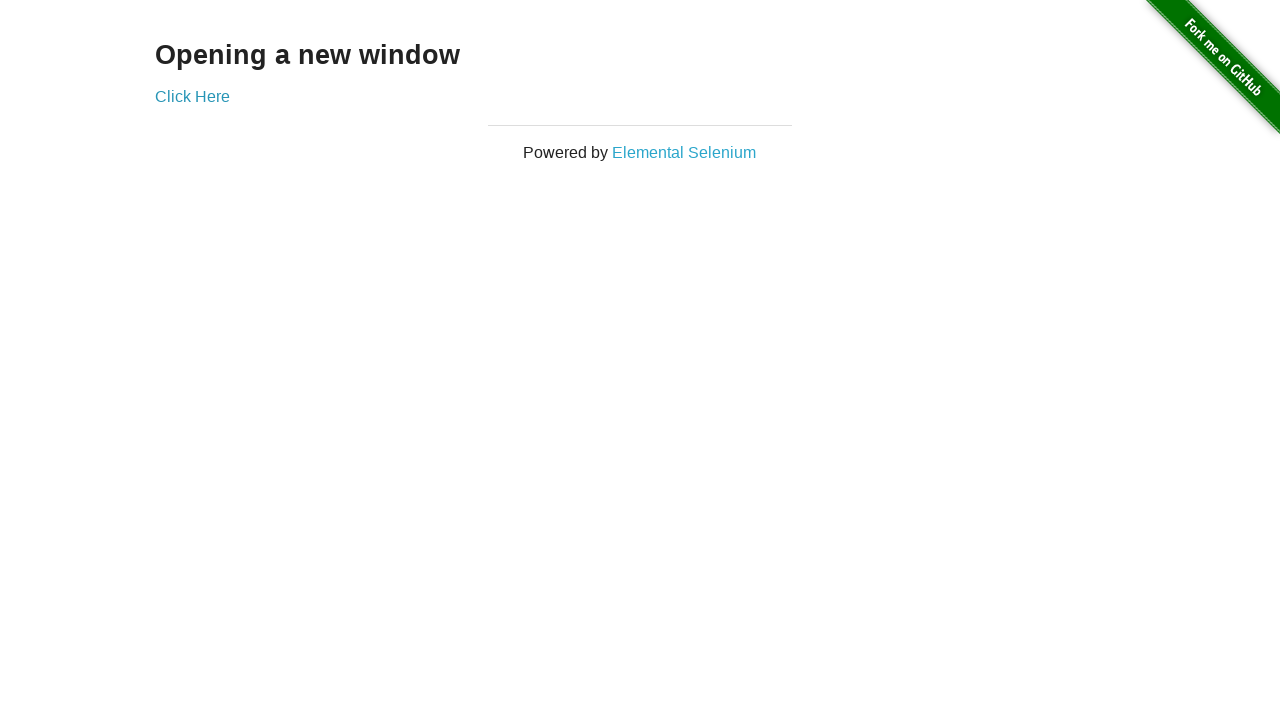

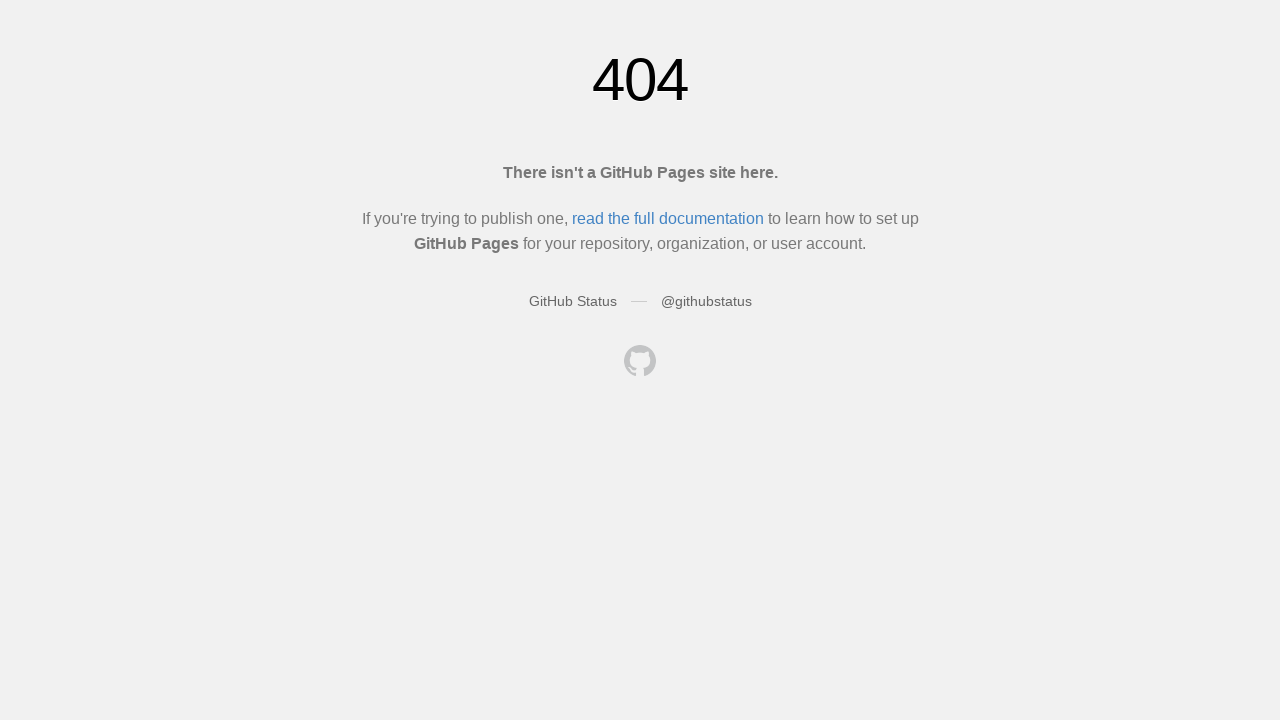